Tests the text input functionality on UI Testing Playground by entering text in an input field and clicking a button to update its label, then verifying the button text changes accordingly.

Starting URL: http://uitestingplayground.com/textinput

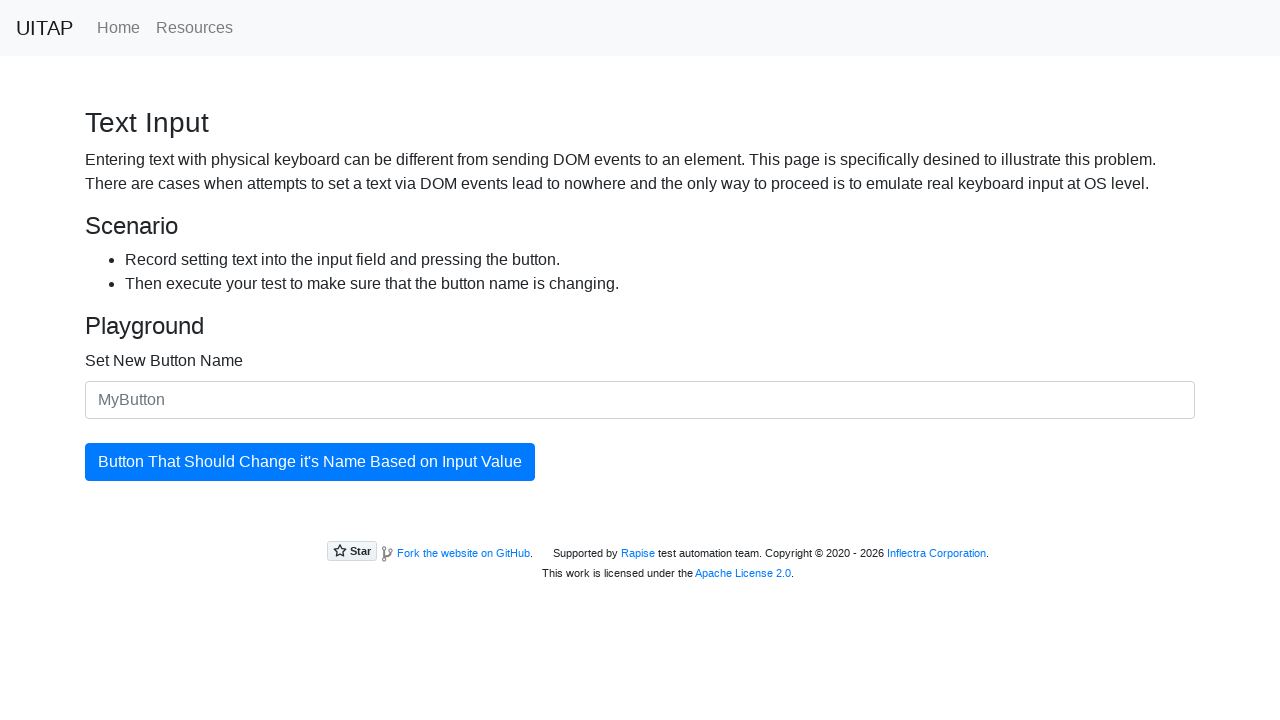

Entered 'SkyPro' in the text input field on #newButtonName
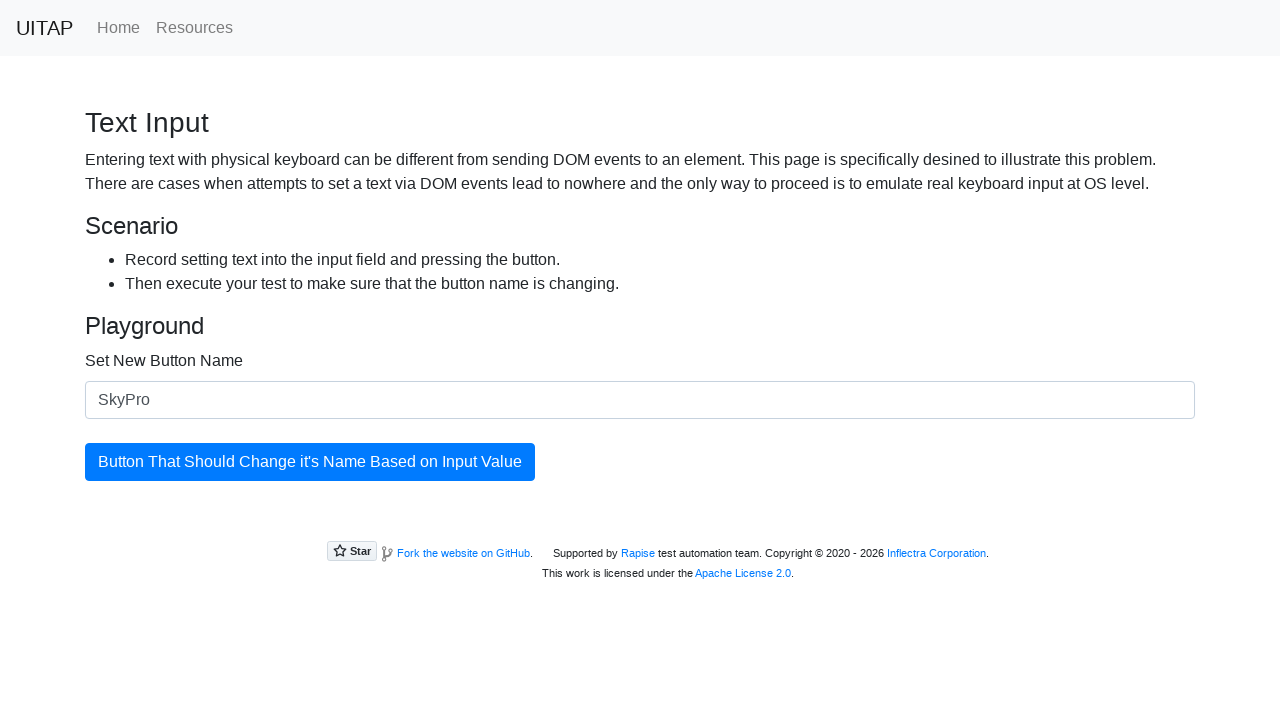

Clicked the button to update its label at (310, 462) on #updatingButton
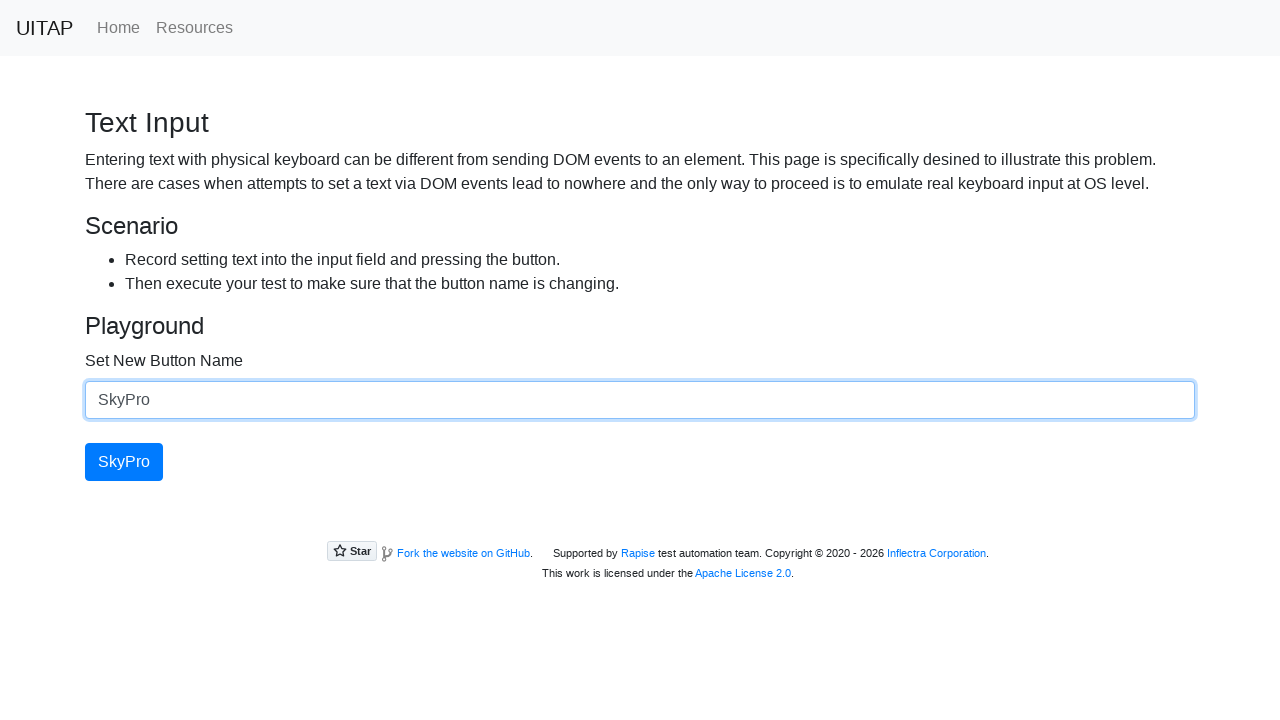

Verified button text changed to 'SkyPro'
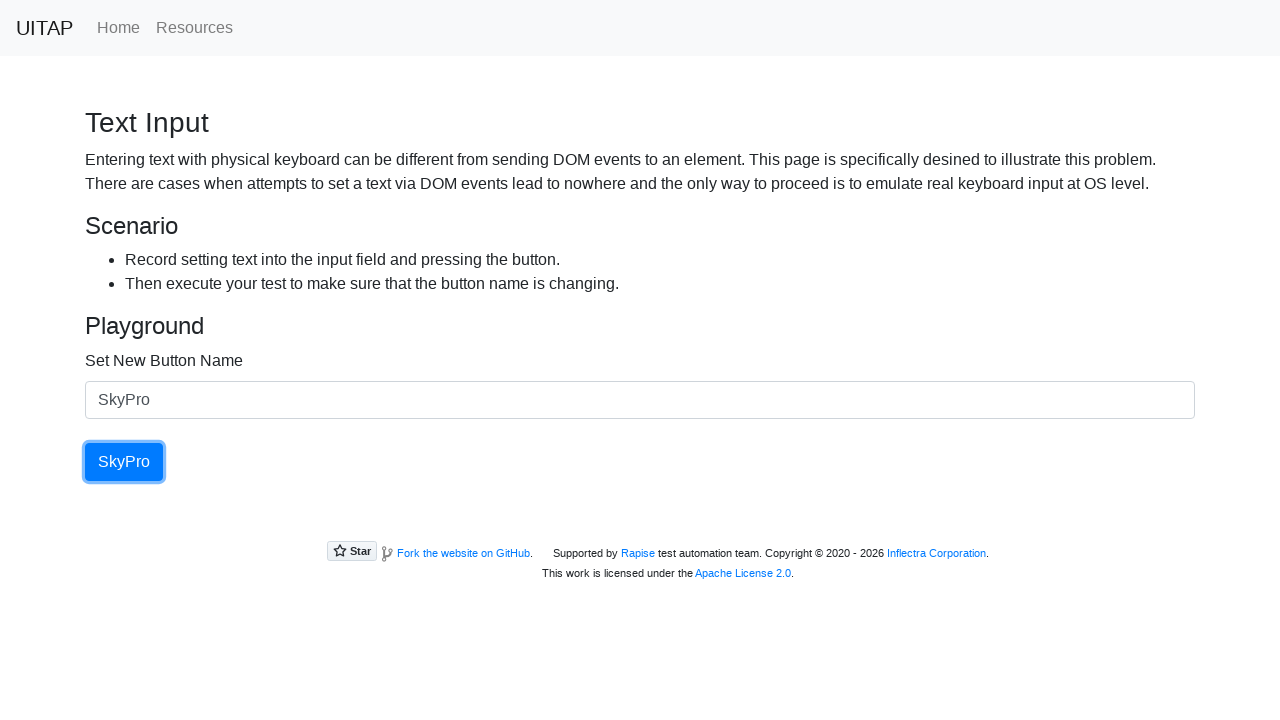

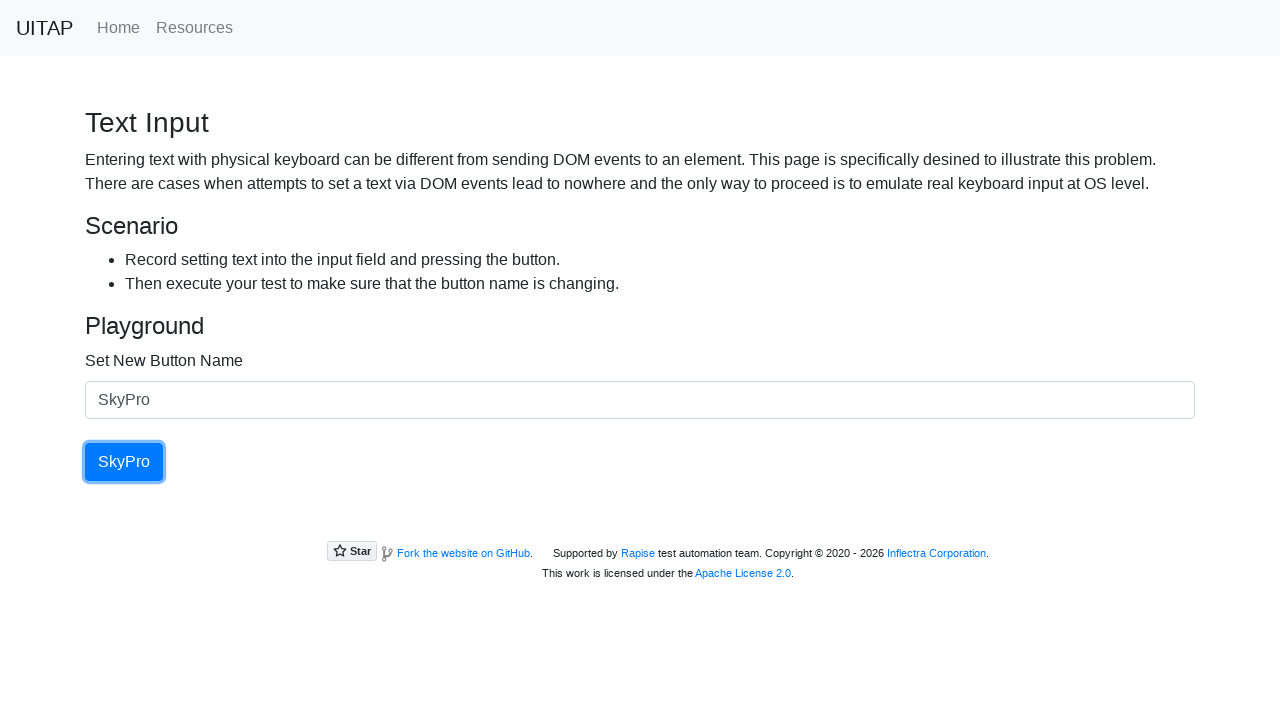